Navigates to a GitHub user profile page and verifies that the profile name element is present on the page.

Starting URL: https://github.com/maomao1996

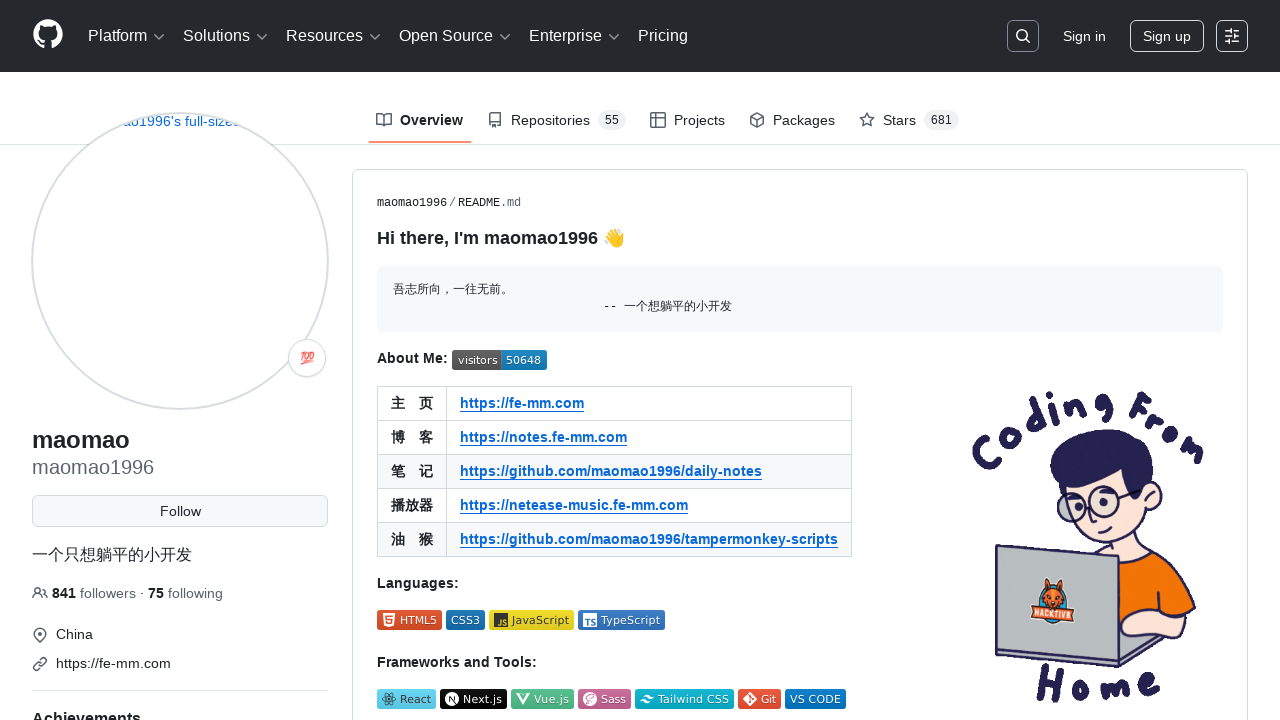

Navigated to GitHub user profile page https://github.com/maomao1996
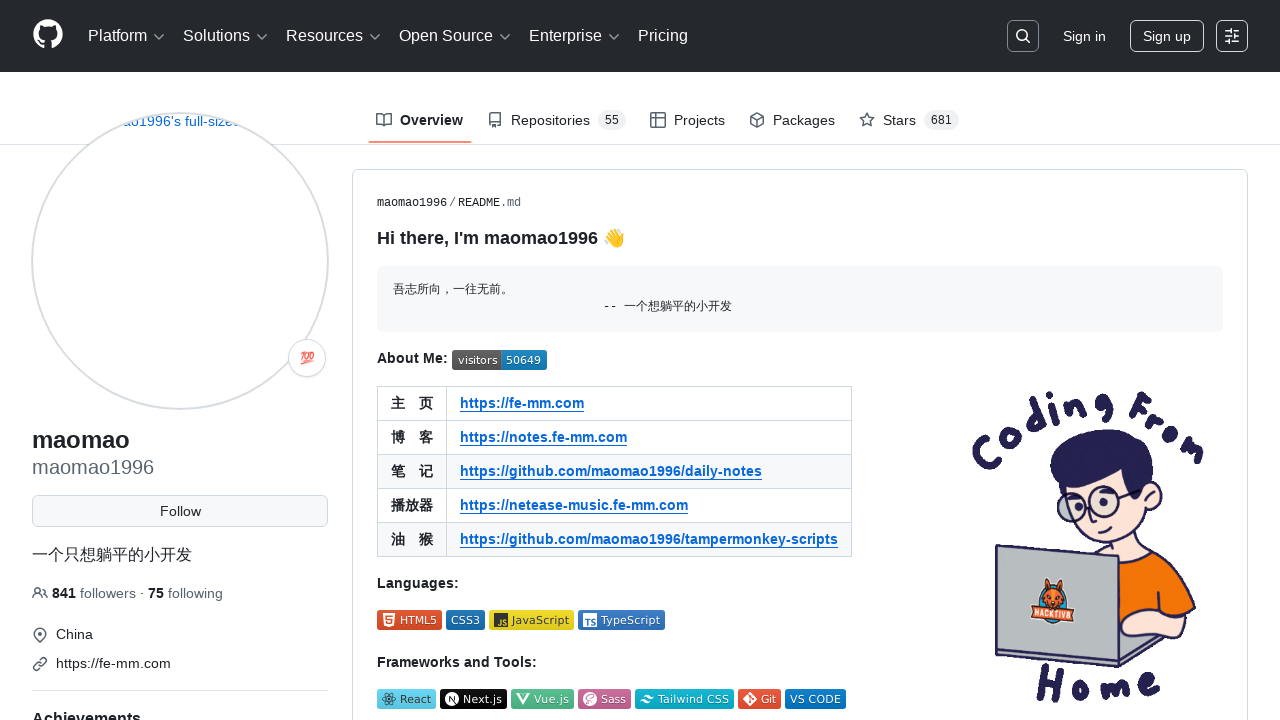

Profile name element is visible on the page
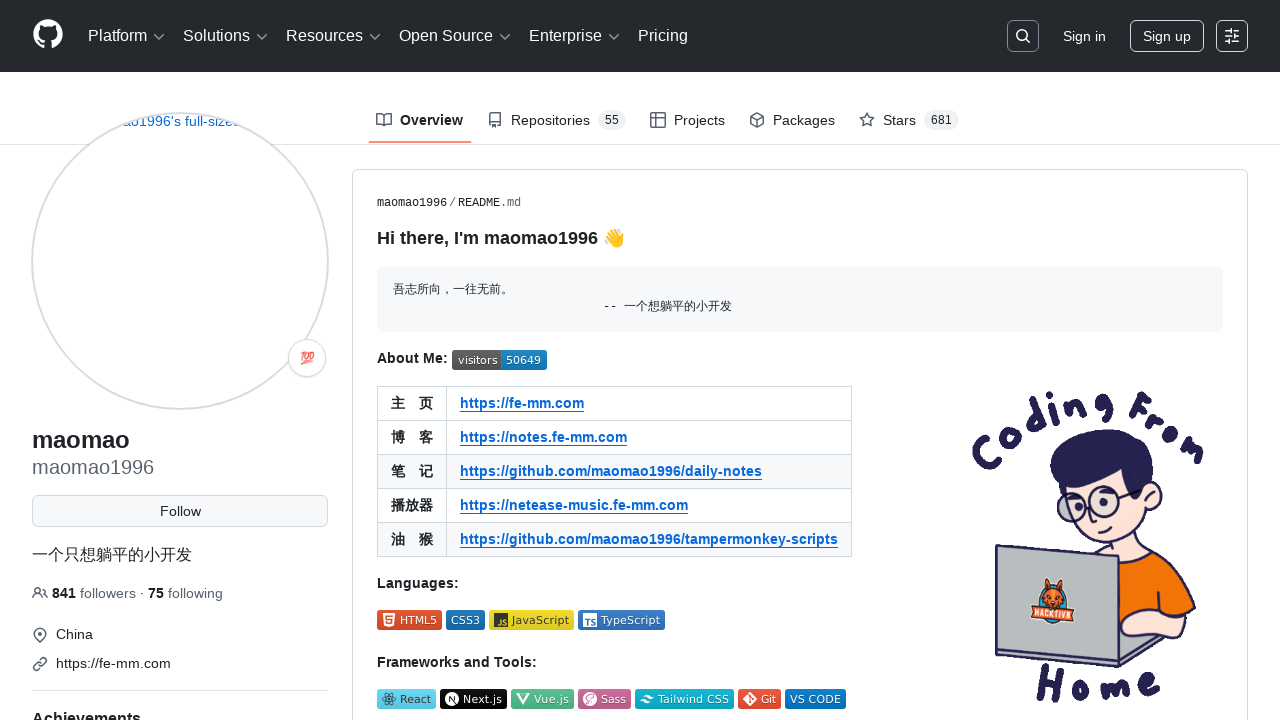

Verified that the profile name element is present and visible
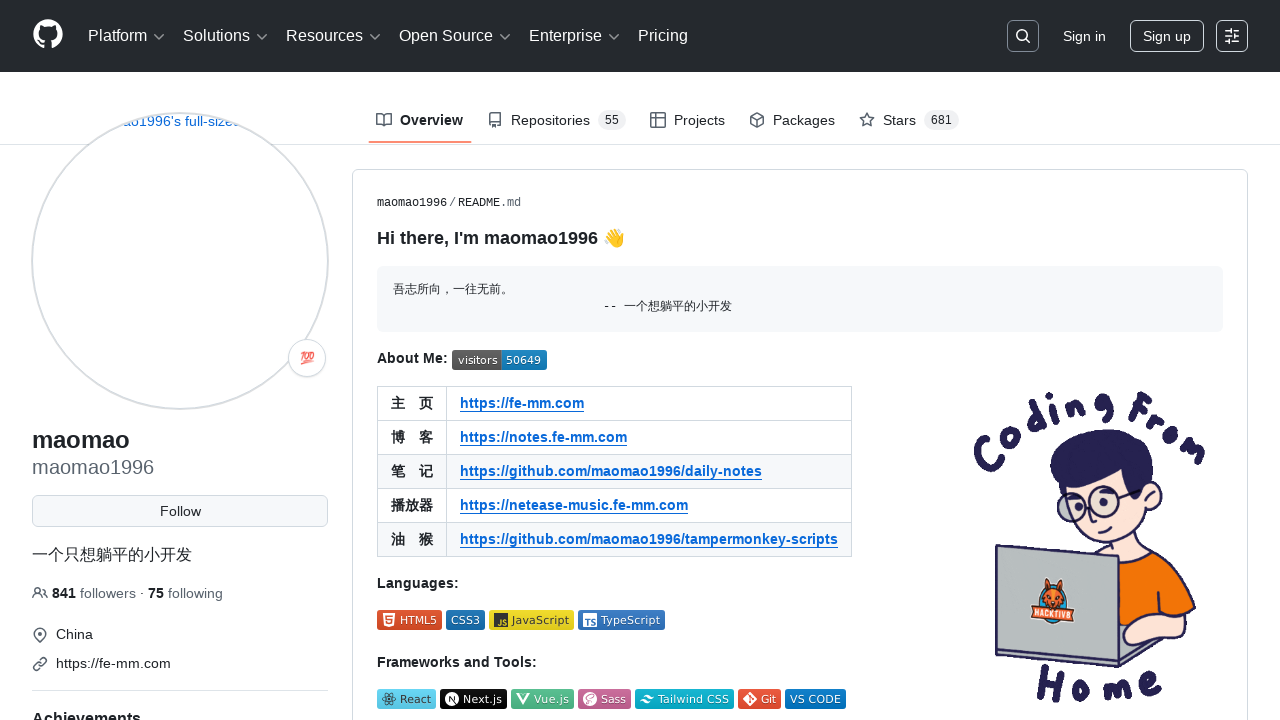

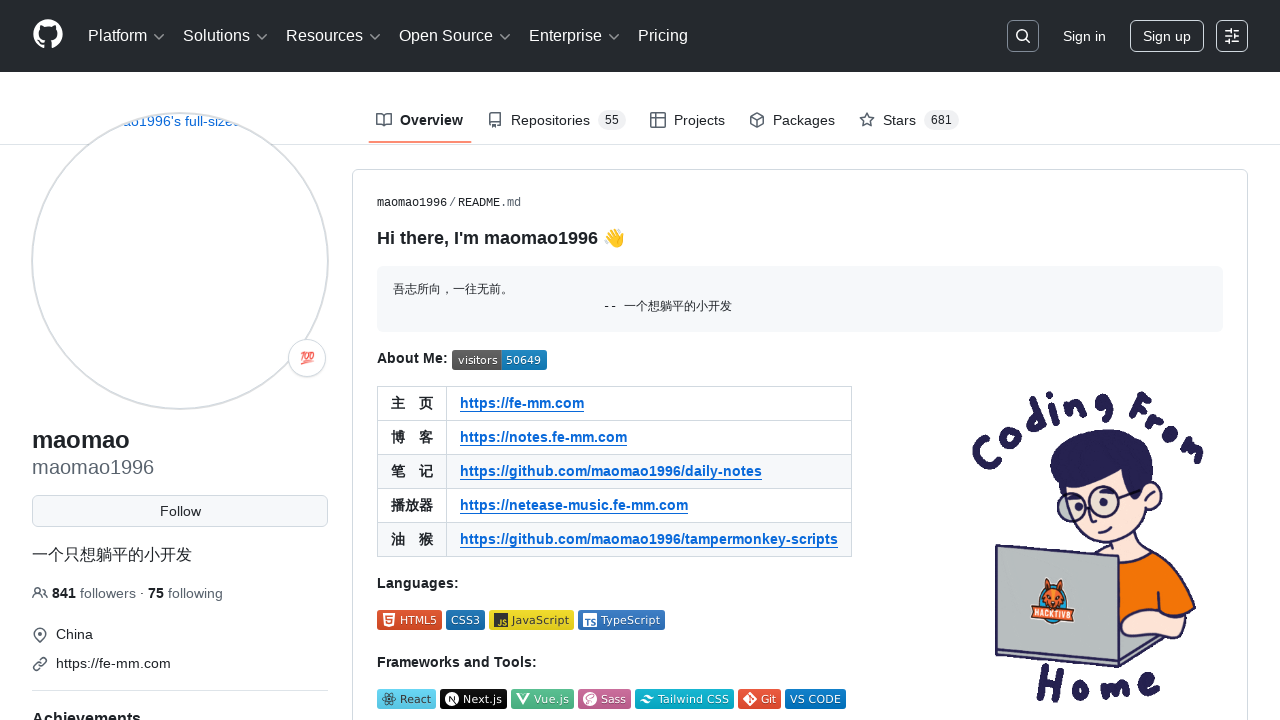